Tests file download functionality by clicking a download button and handling the download

Starting URL: https://demo.automationtesting.in/FileDownload.html

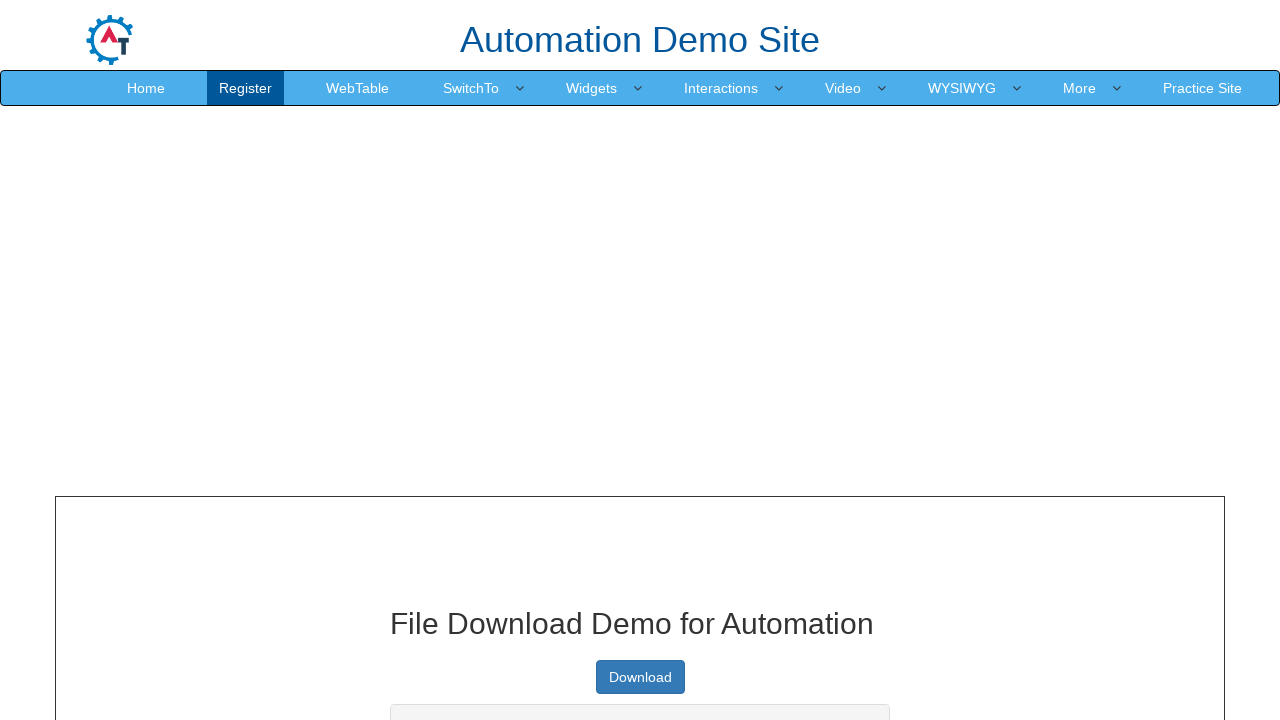

Navigated to file download test page
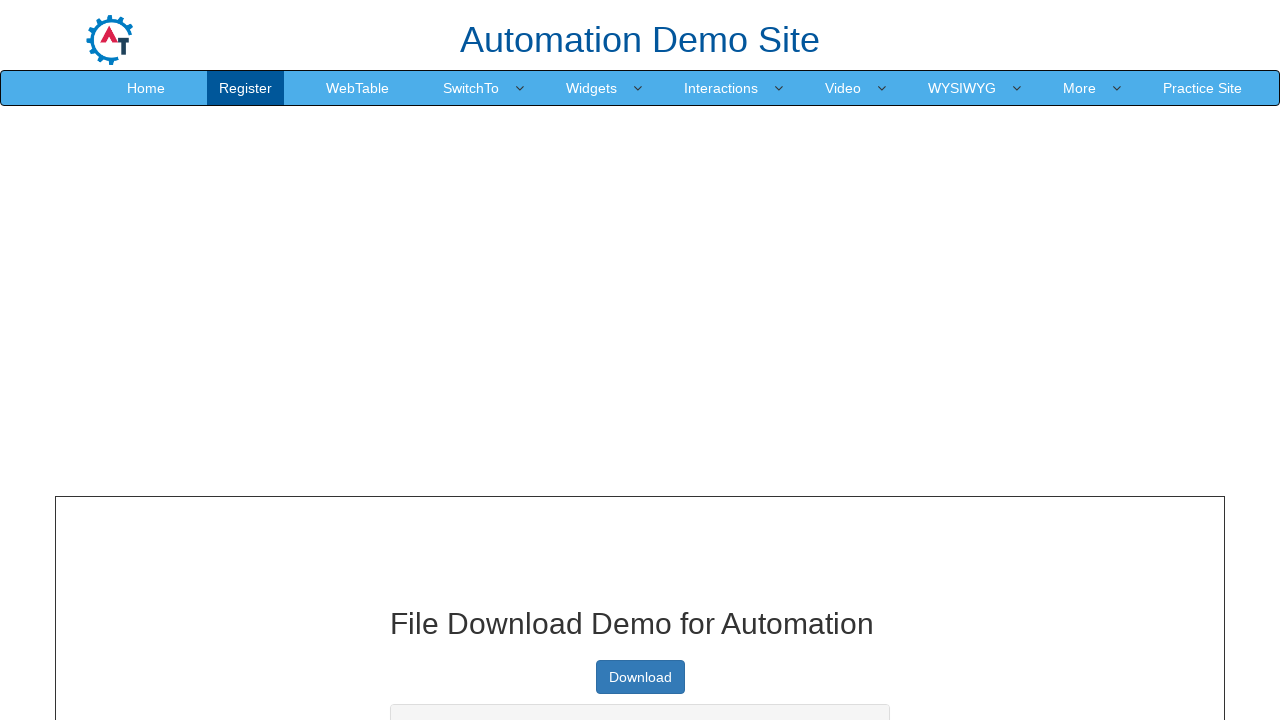

Clicked download button and started file download at (640, 677) on a.btn.btn-primary
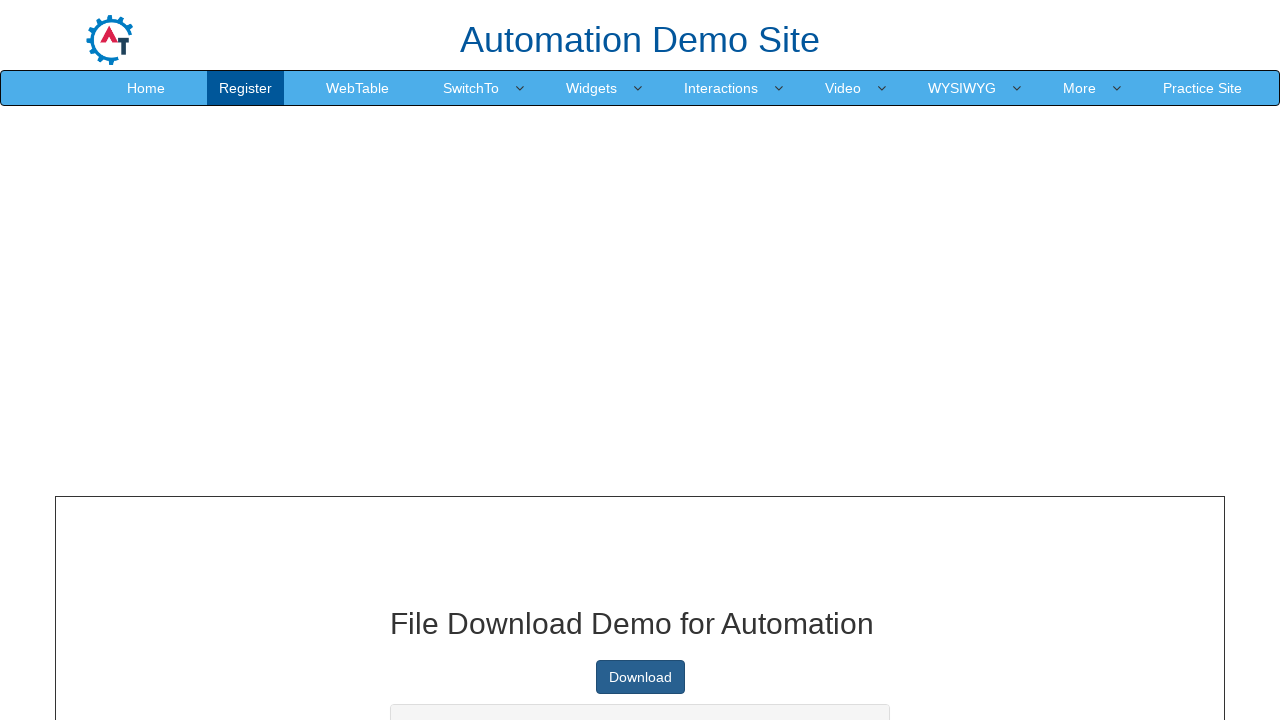

File download completed
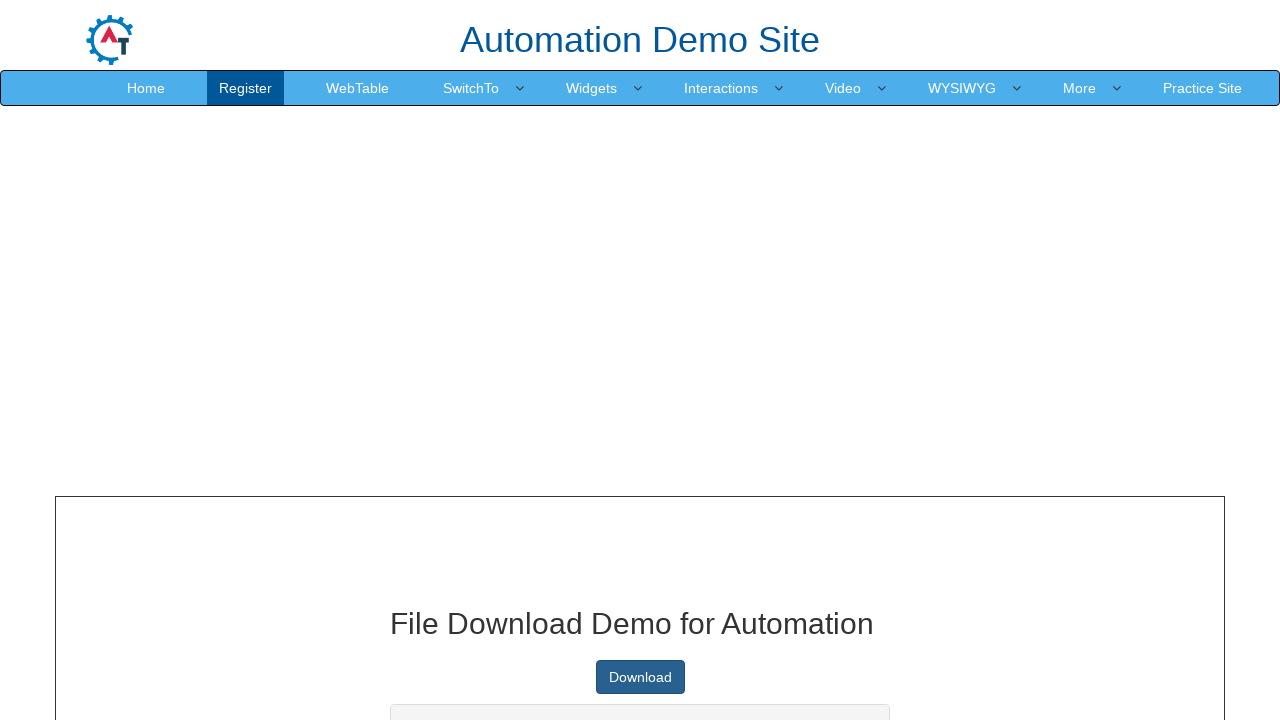

Retrieved download URL: https://raw.githubusercontent.com/KrishnaSakinala/AutomationTesting/master/samplefile.pdf
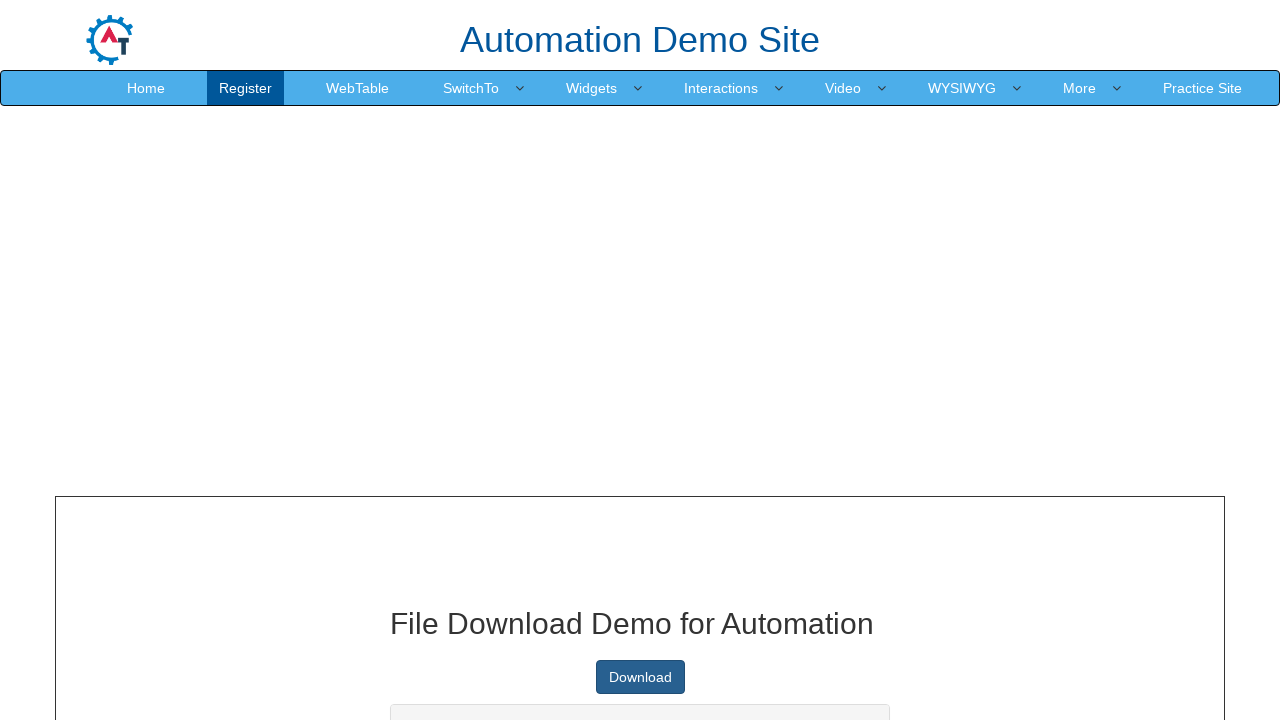

Retrieved page title: File input - Multi select
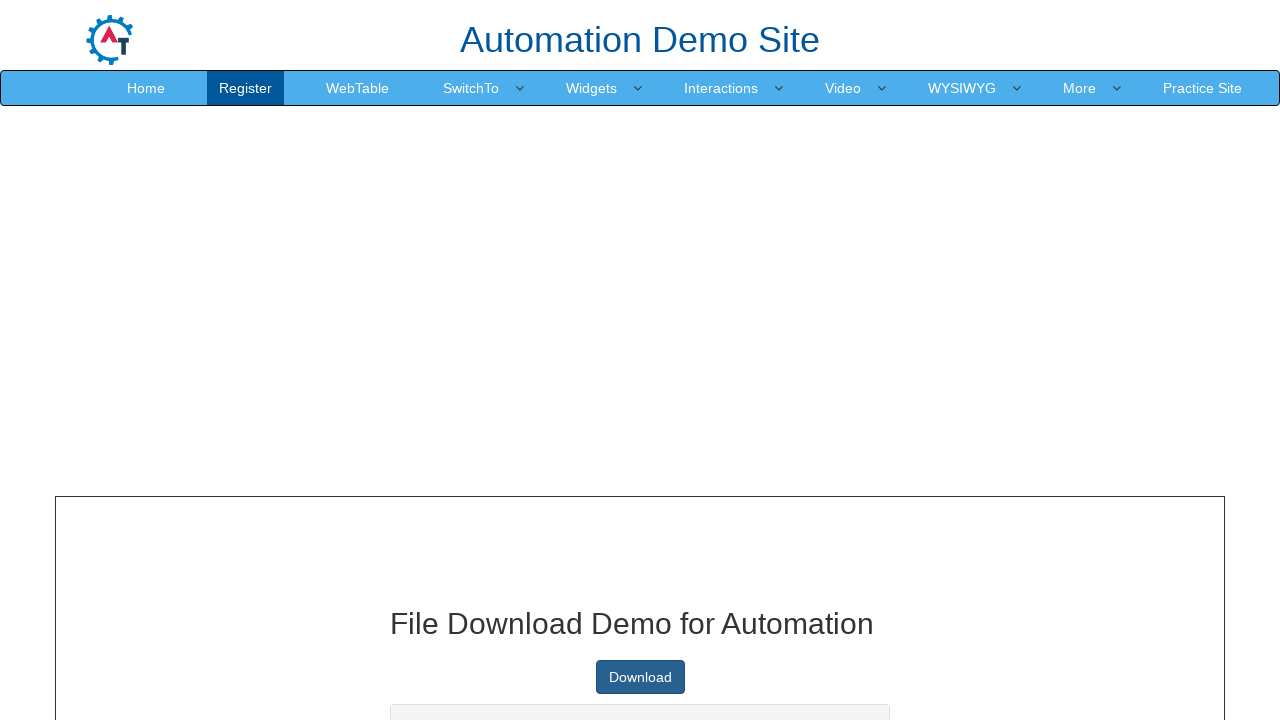

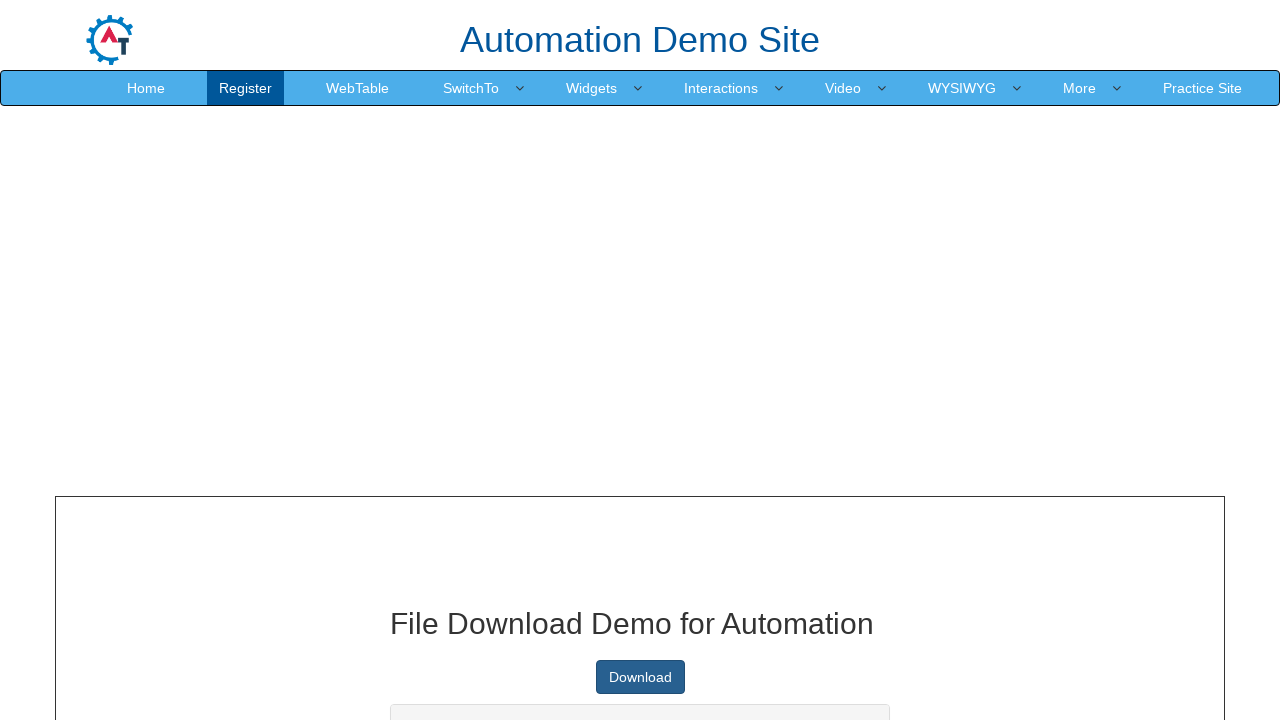